Tests keyboard actions by sending various key presses including Enter, Backspace, Escape, and Space keys

Starting URL: http://the-internet.herokuapp.com/key_presses

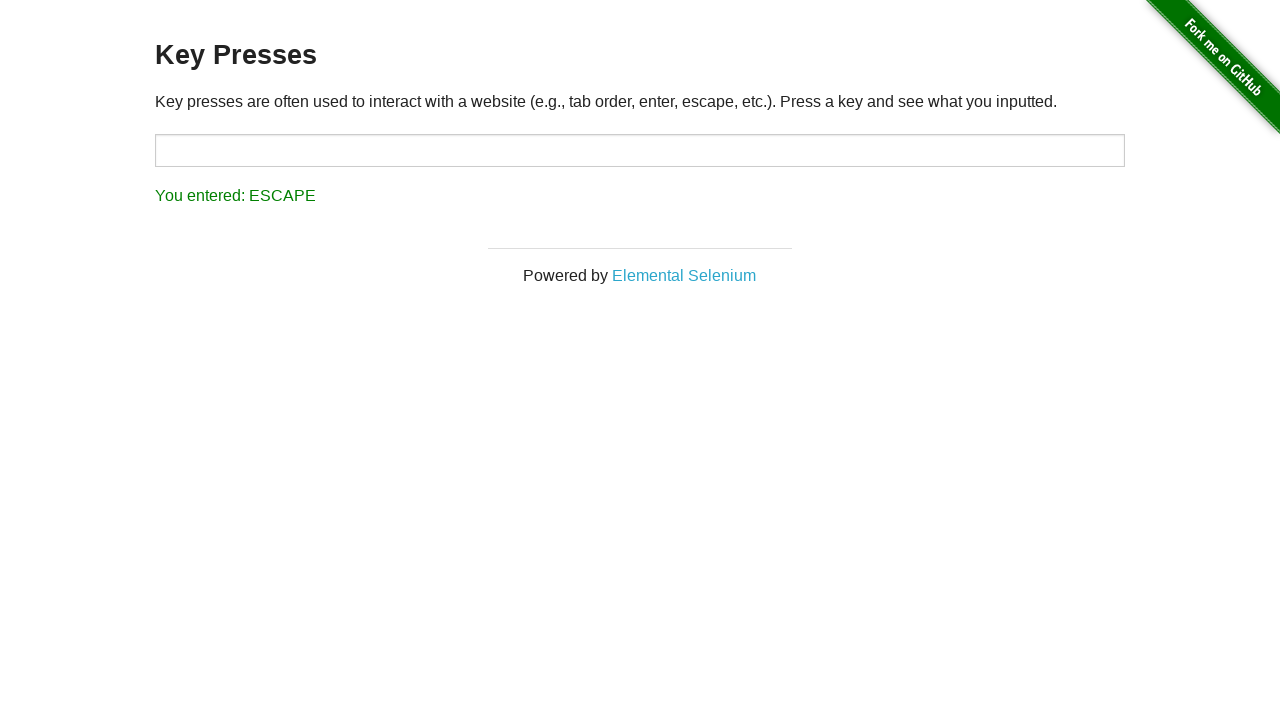

Pressed Enter key
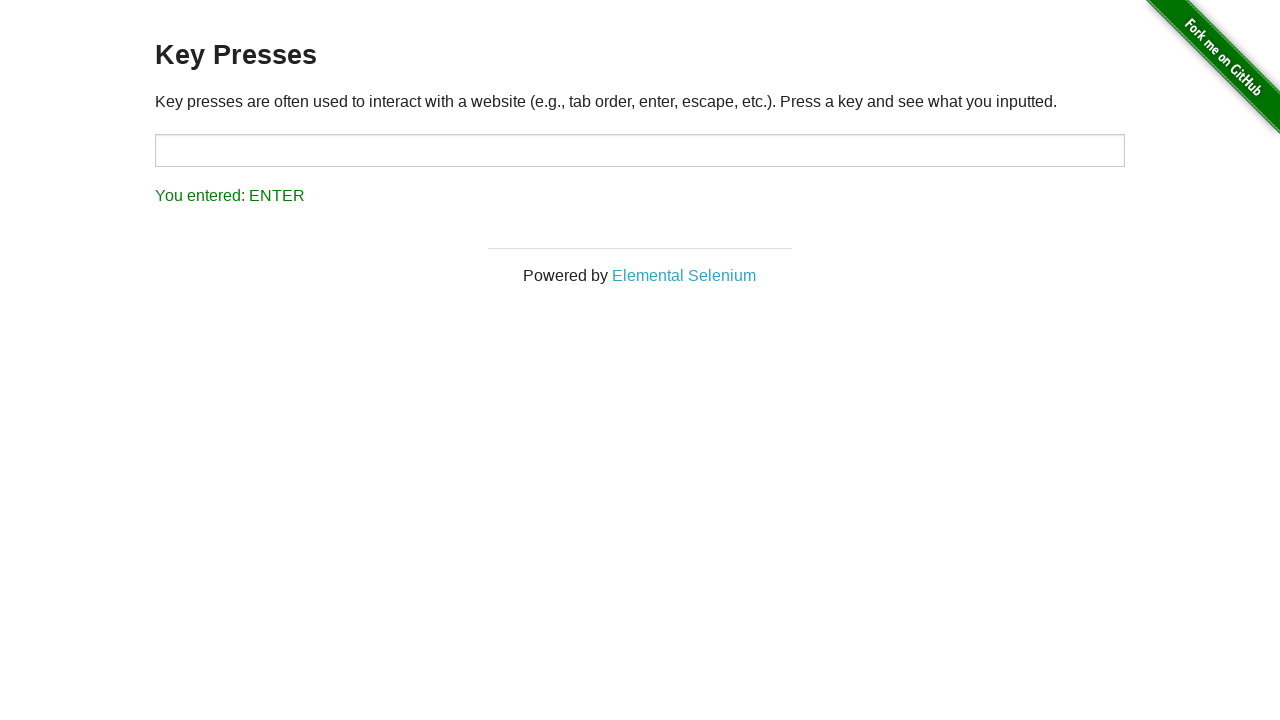

Pressed Backspace key
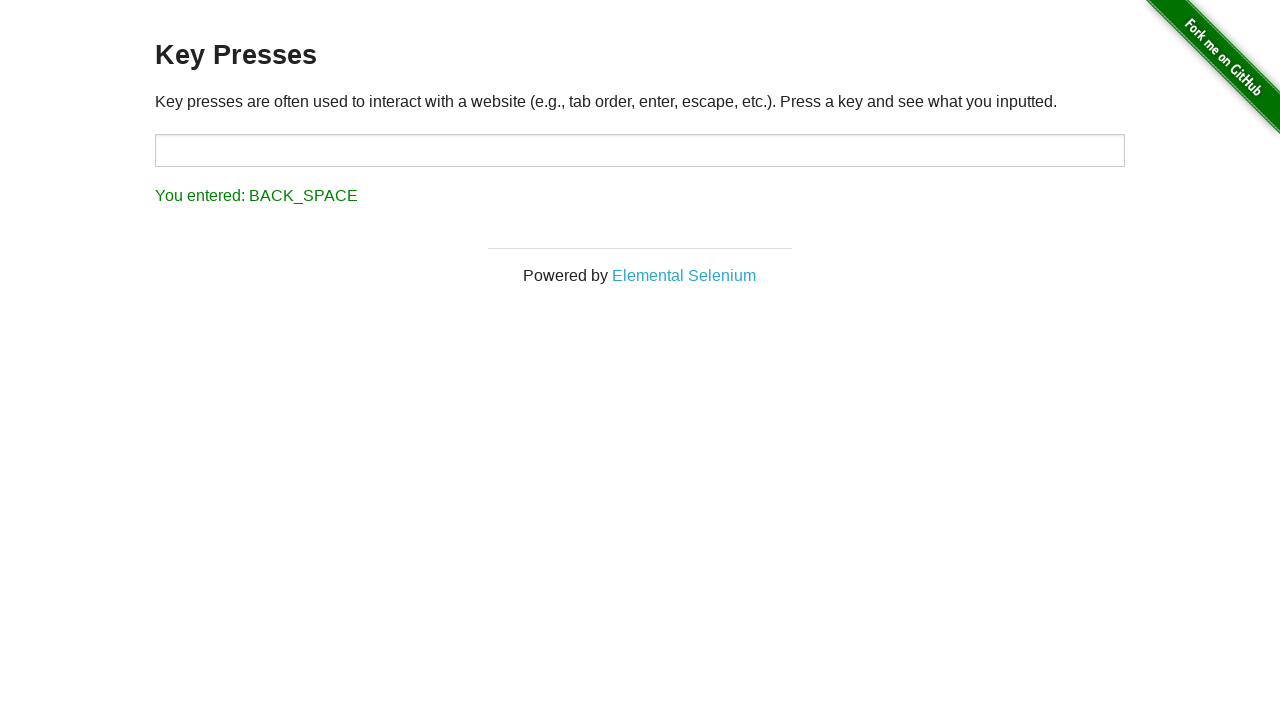

Pressed Escape key
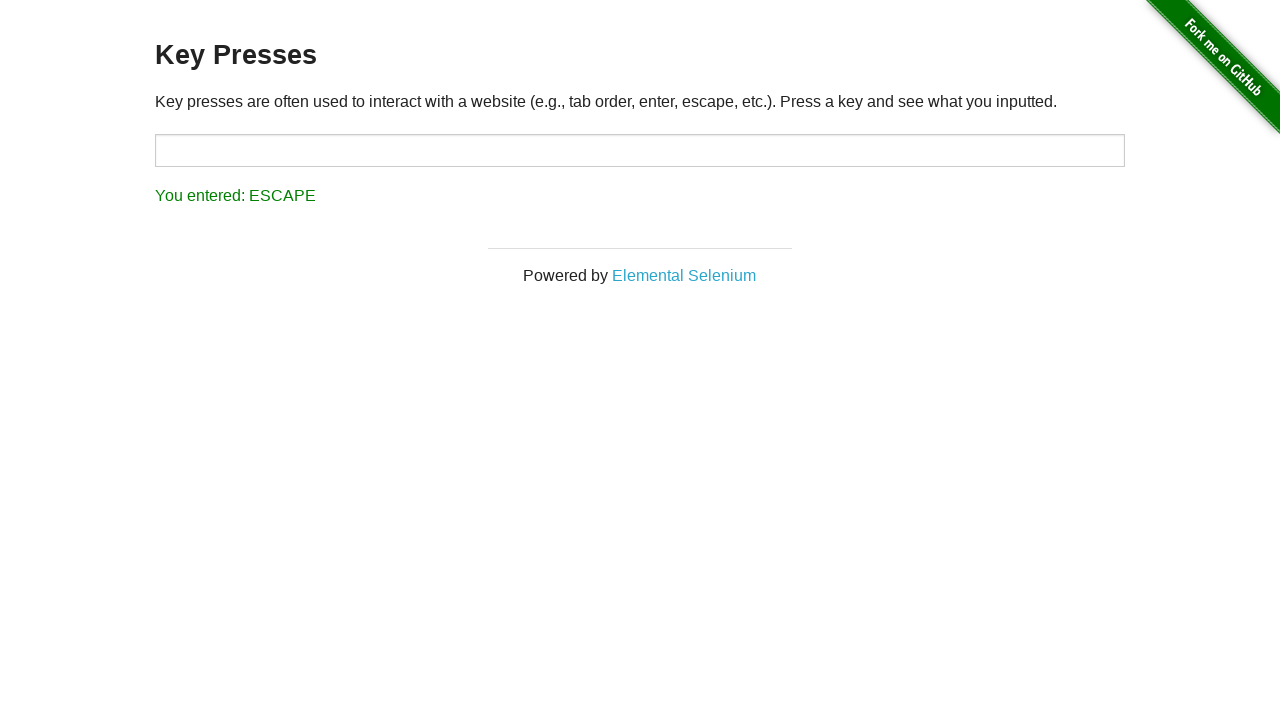

Pressed Space key
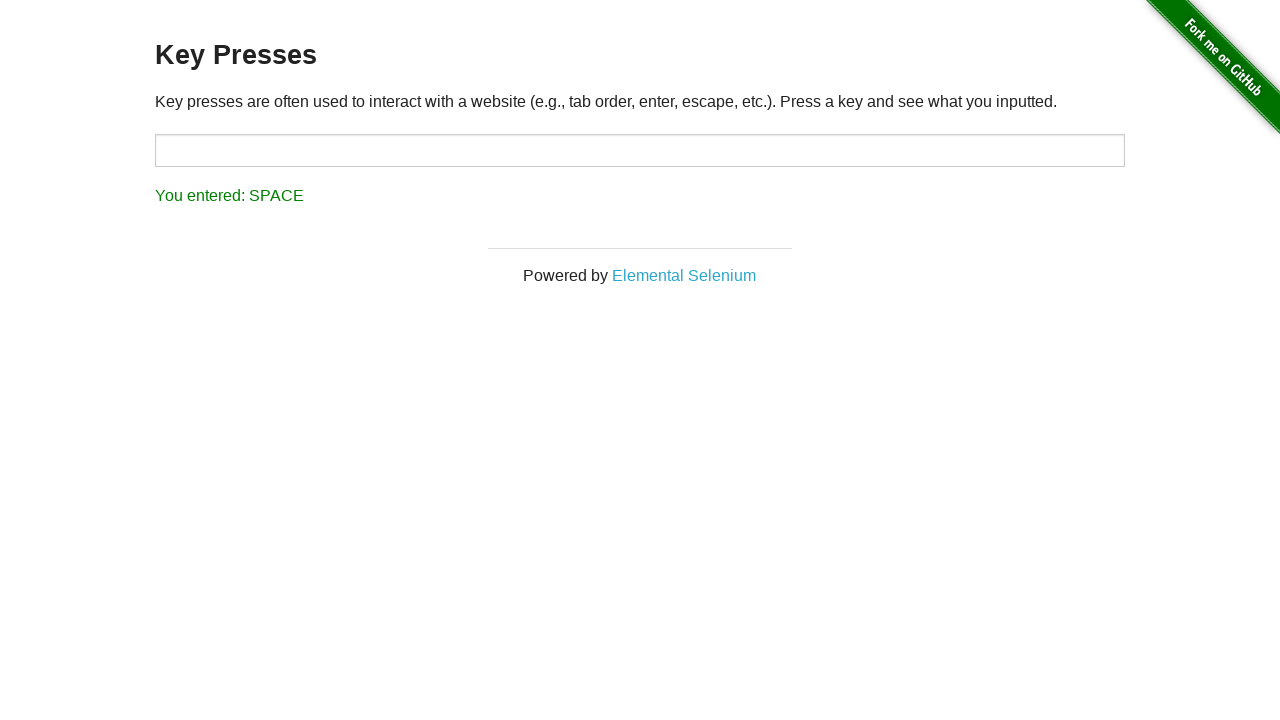

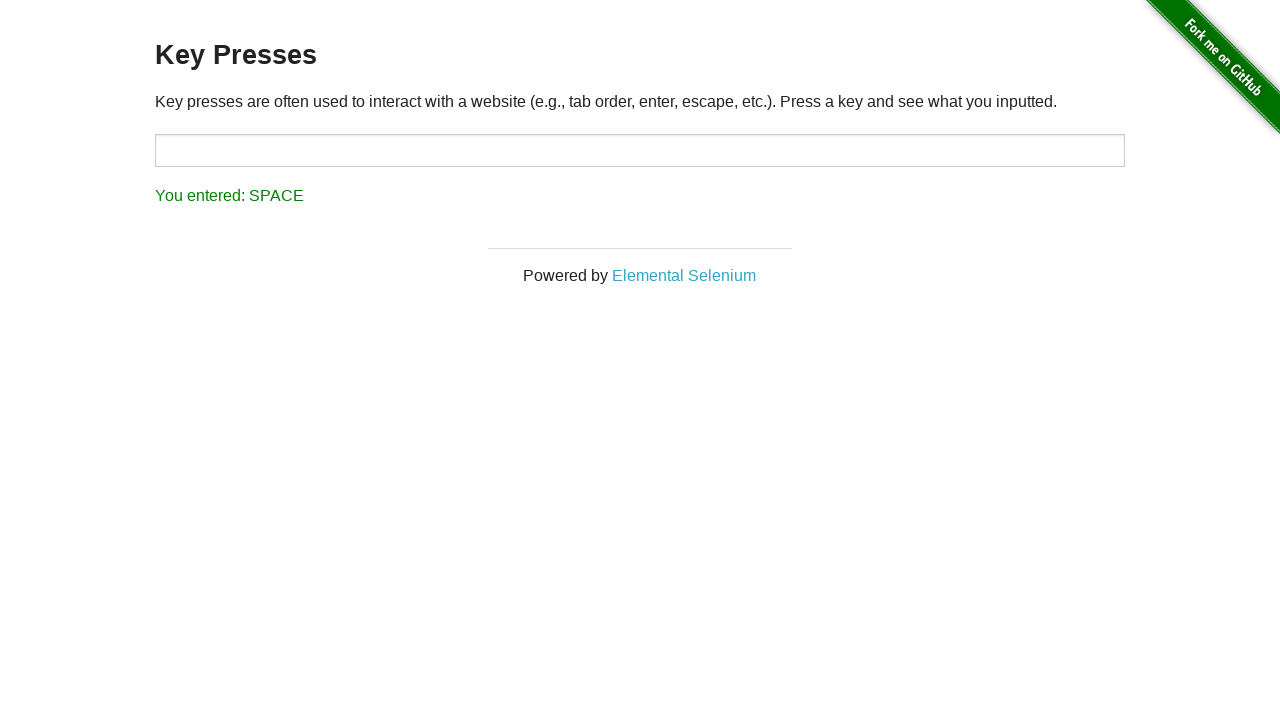